Tests that a todo item is removed if an empty text string is entered when editing

Starting URL: https://demo.playwright.dev/todomvc

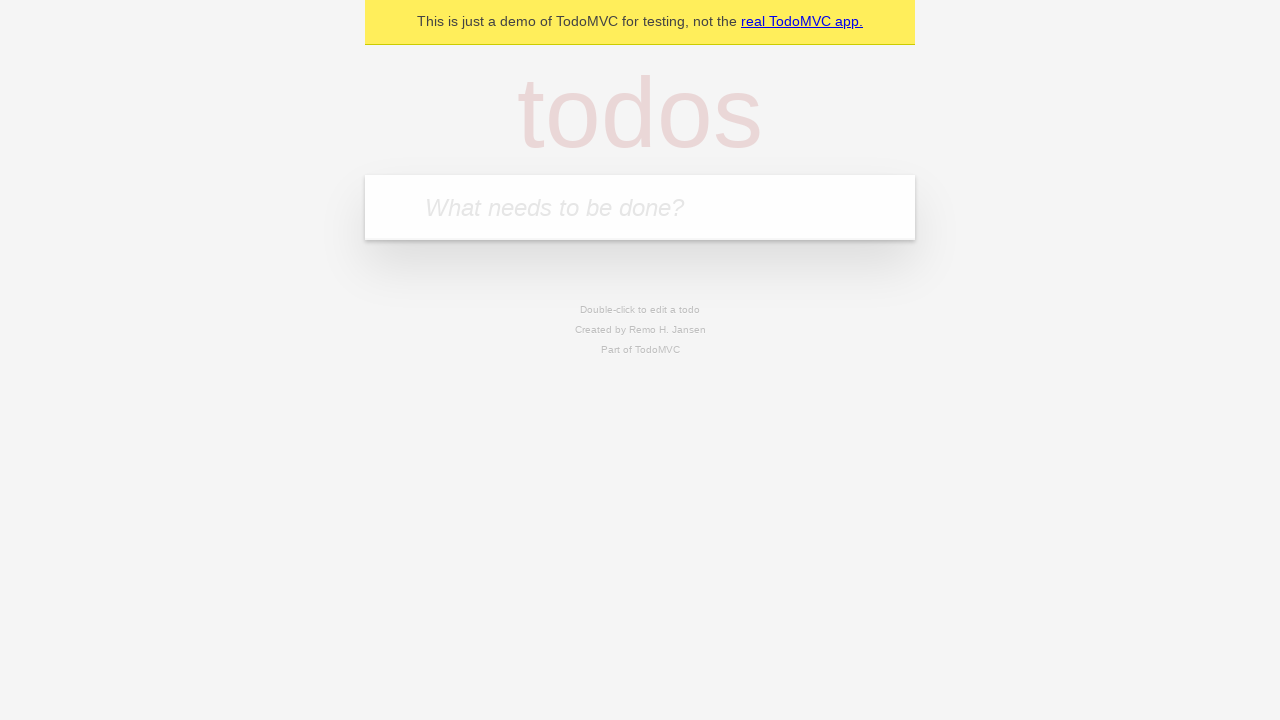

Filled todo input with 'buy some cheese' on internal:attr=[placeholder="What needs to be done?"i]
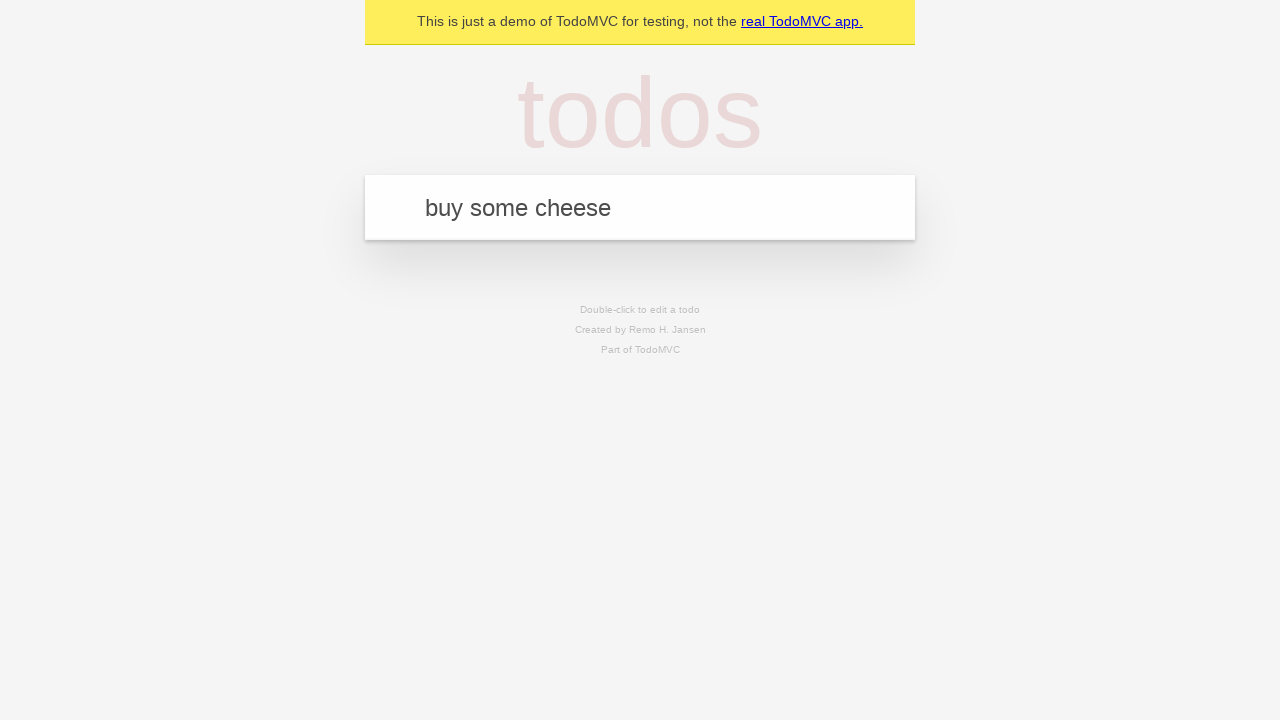

Pressed Enter to create first todo on internal:attr=[placeholder="What needs to be done?"i]
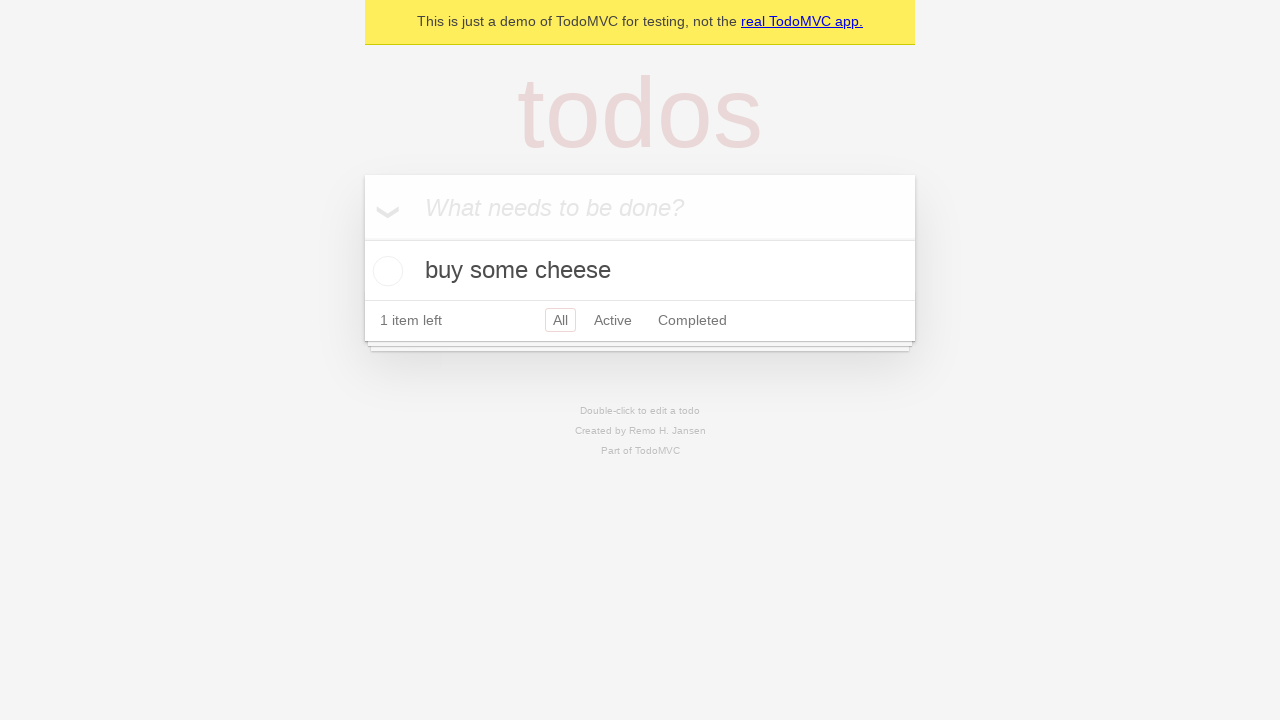

Filled todo input with 'feed the cat' on internal:attr=[placeholder="What needs to be done?"i]
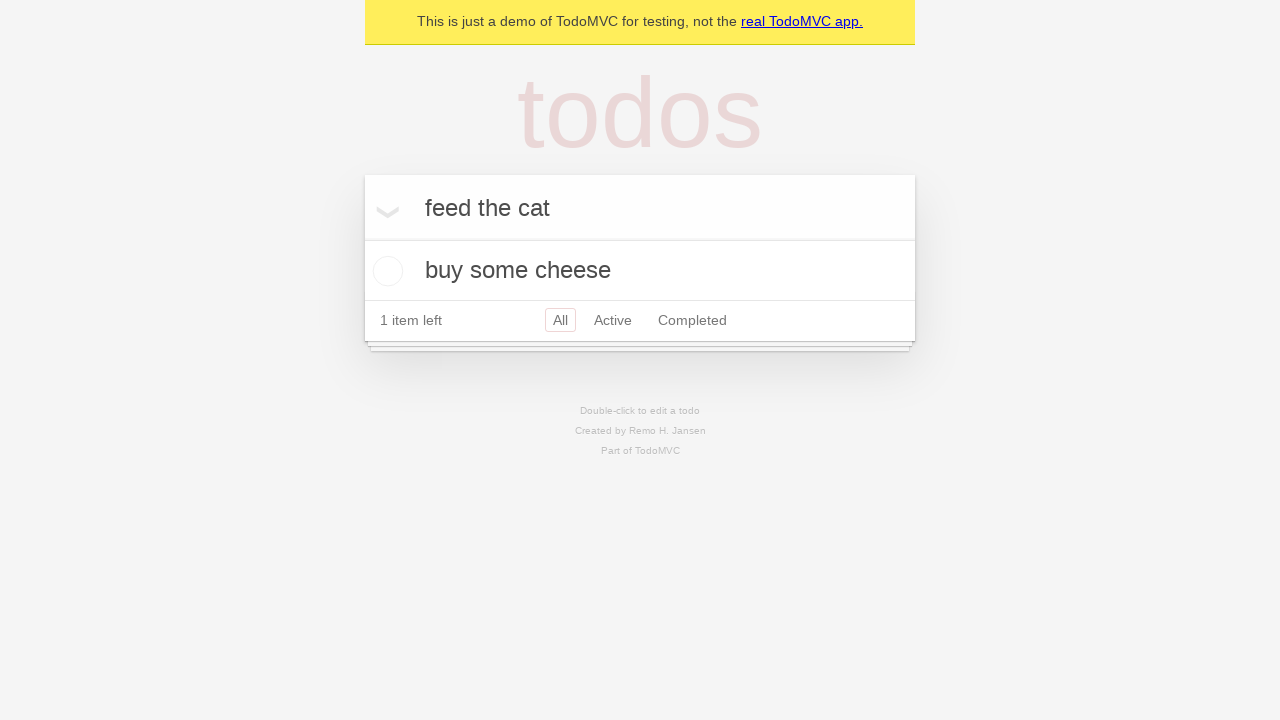

Pressed Enter to create second todo on internal:attr=[placeholder="What needs to be done?"i]
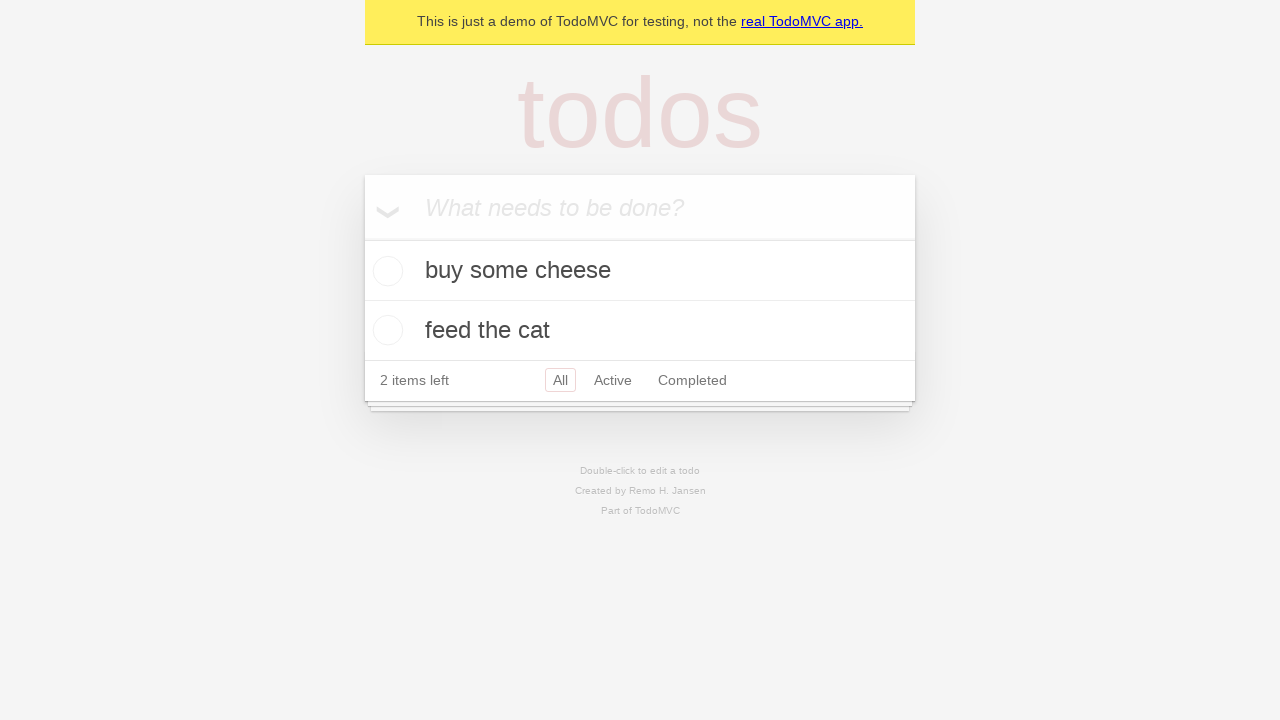

Filled todo input with 'book a doctors appointment' on internal:attr=[placeholder="What needs to be done?"i]
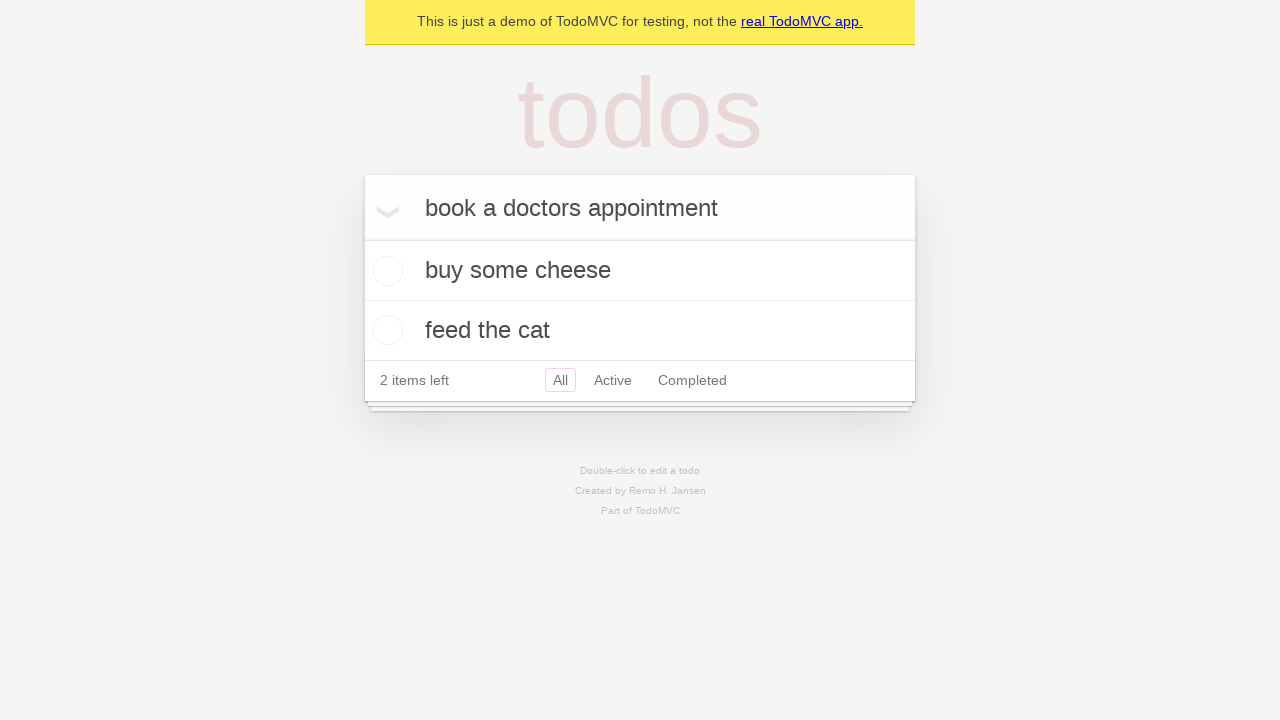

Pressed Enter to create third todo on internal:attr=[placeholder="What needs to be done?"i]
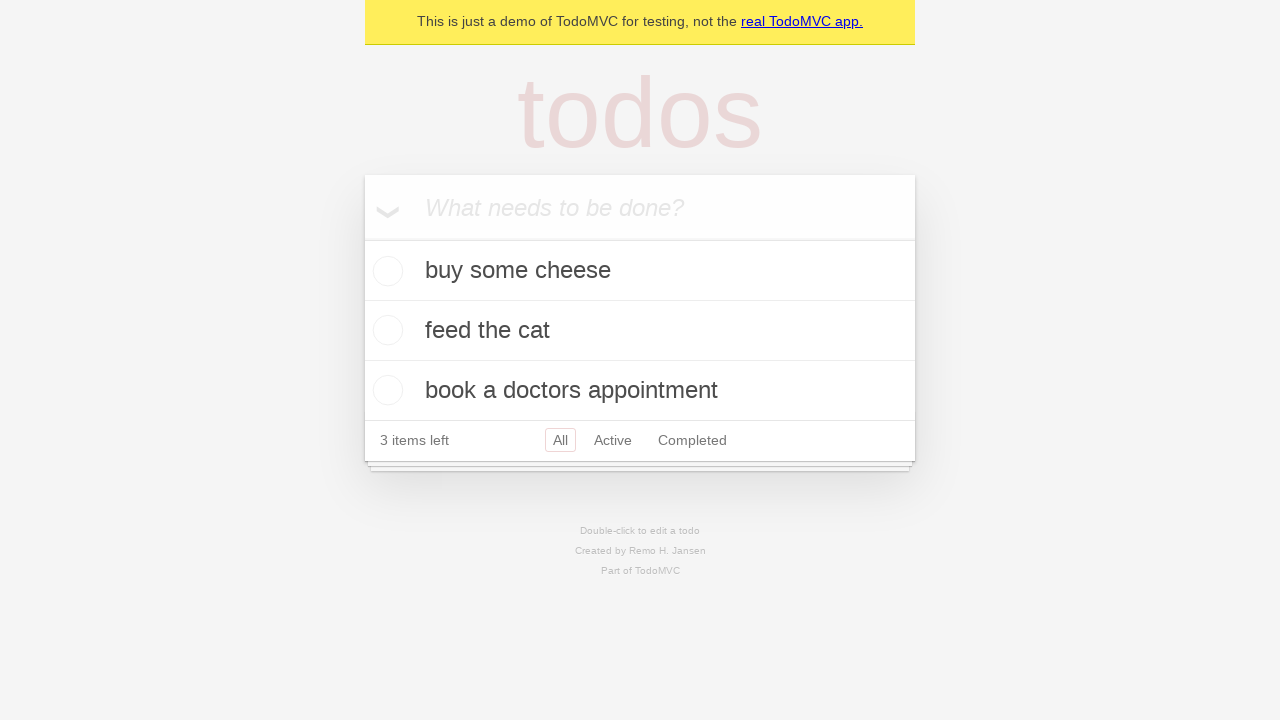

Waited for all 3 todo items to be created
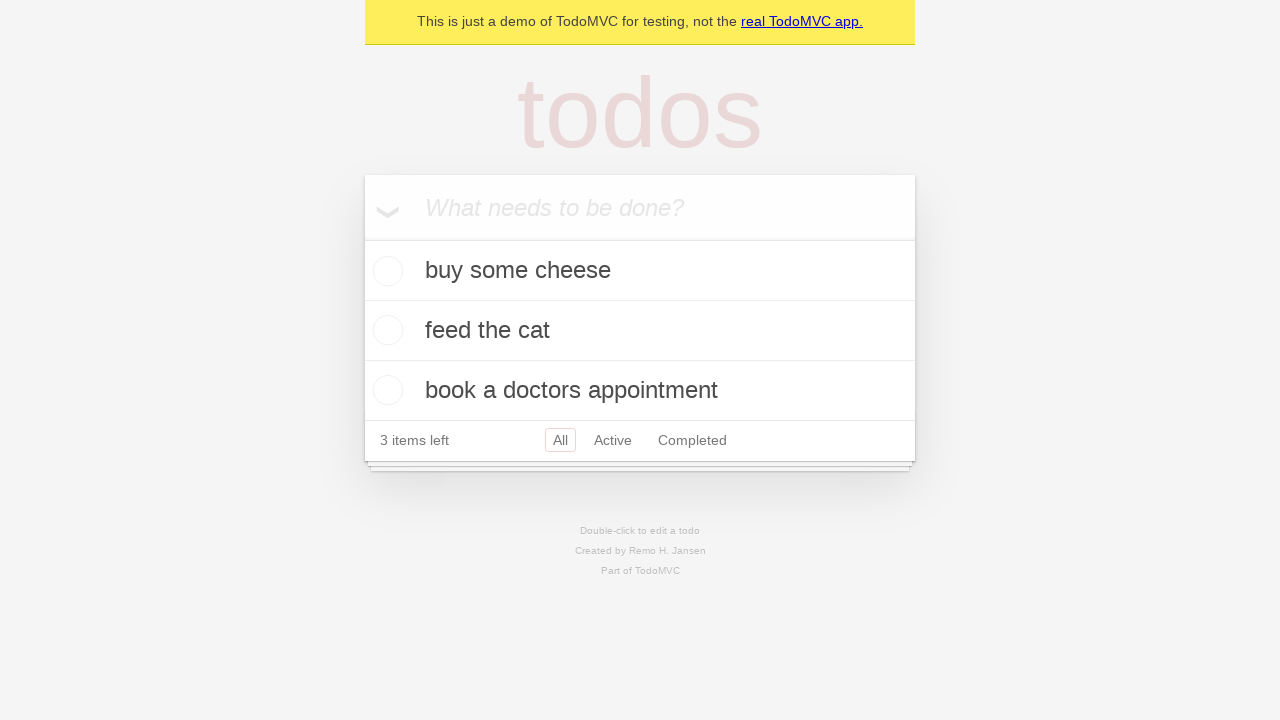

Double-clicked second todo item to enter edit mode at (640, 331) on internal:testid=[data-testid="todo-item"s] >> nth=1
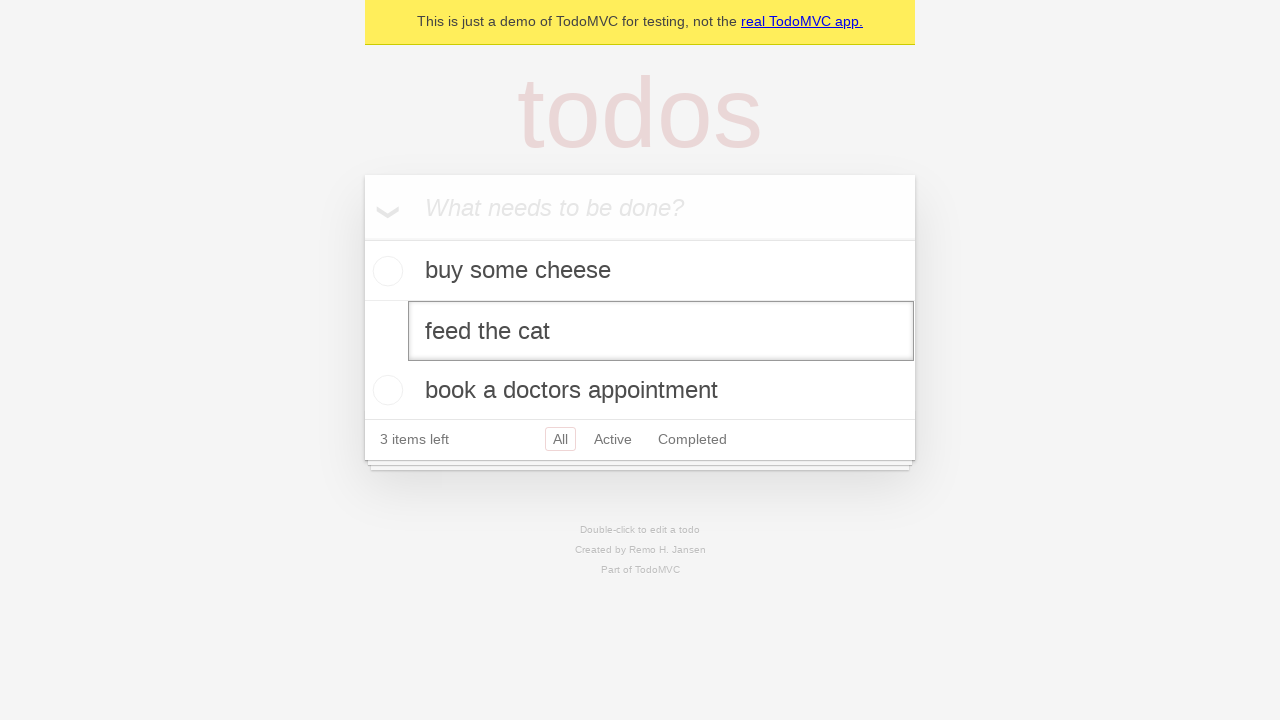

Cleared the edit textbox to empty string on internal:testid=[data-testid="todo-item"s] >> nth=1 >> internal:role=textbox[nam
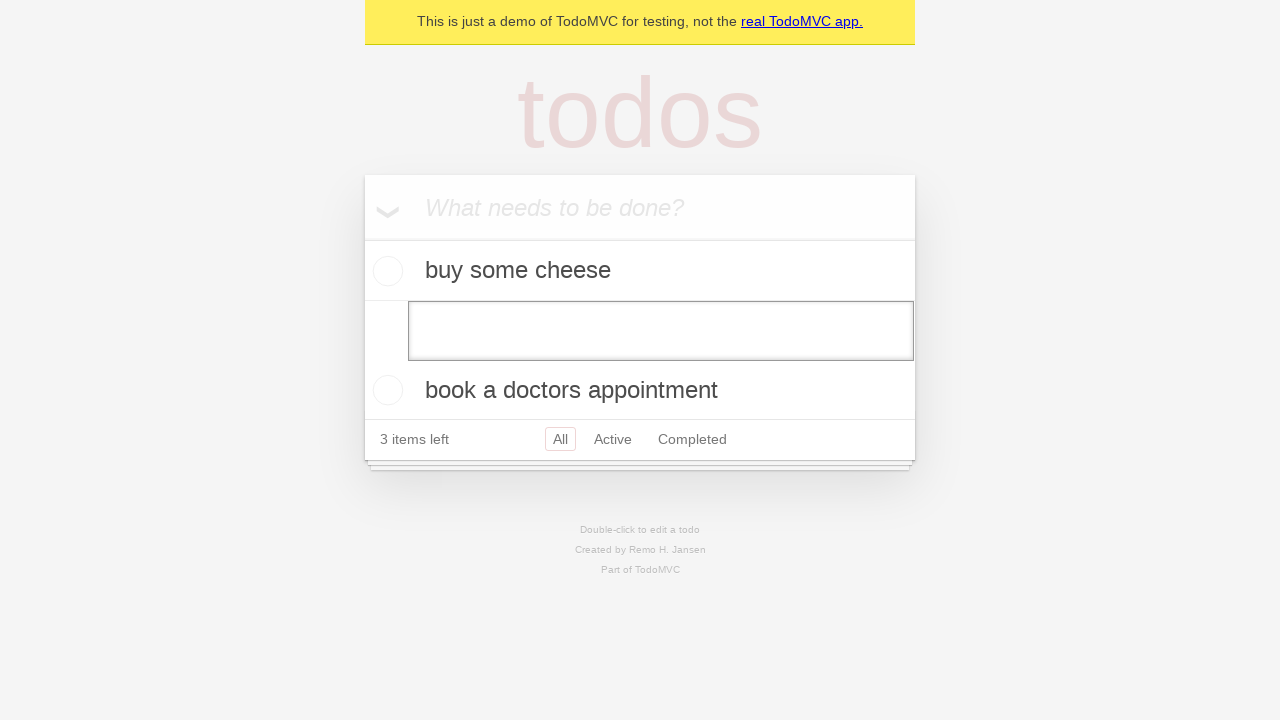

Pressed Enter to confirm empty edit, should remove the item on internal:testid=[data-testid="todo-item"s] >> nth=1 >> internal:role=textbox[nam
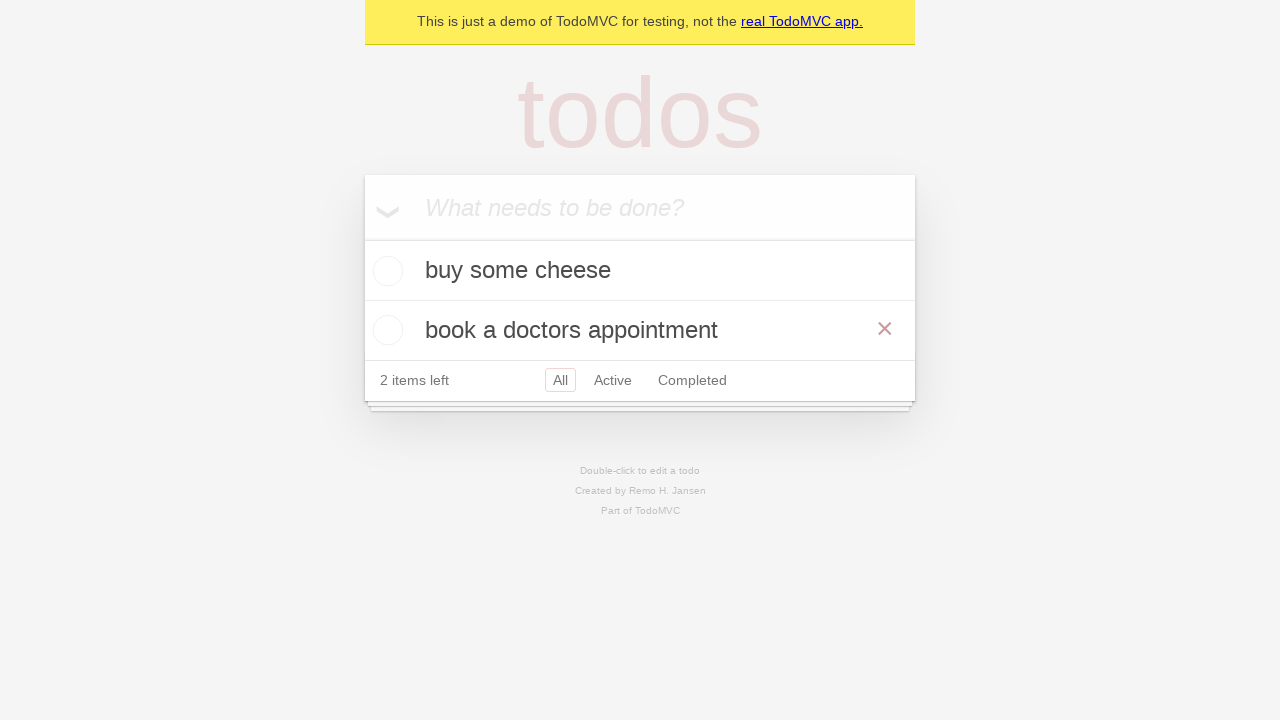

Verified that the edited todo item was removed, leaving 2 items
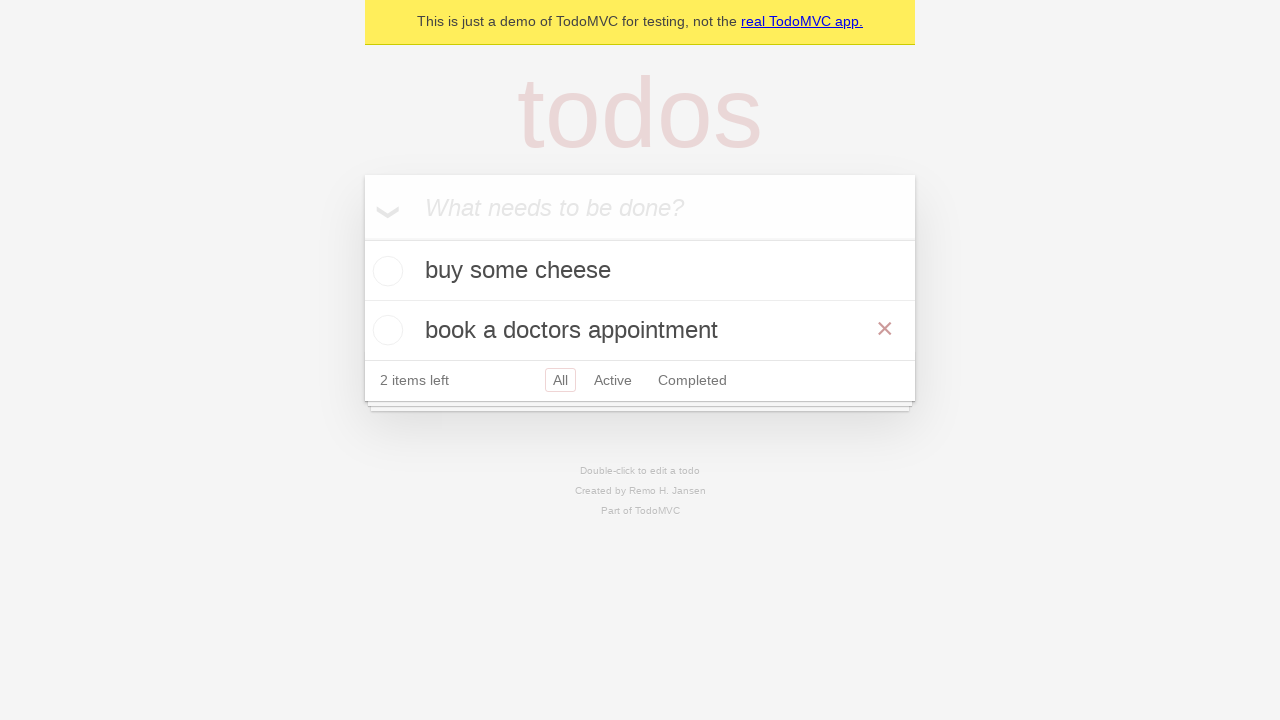

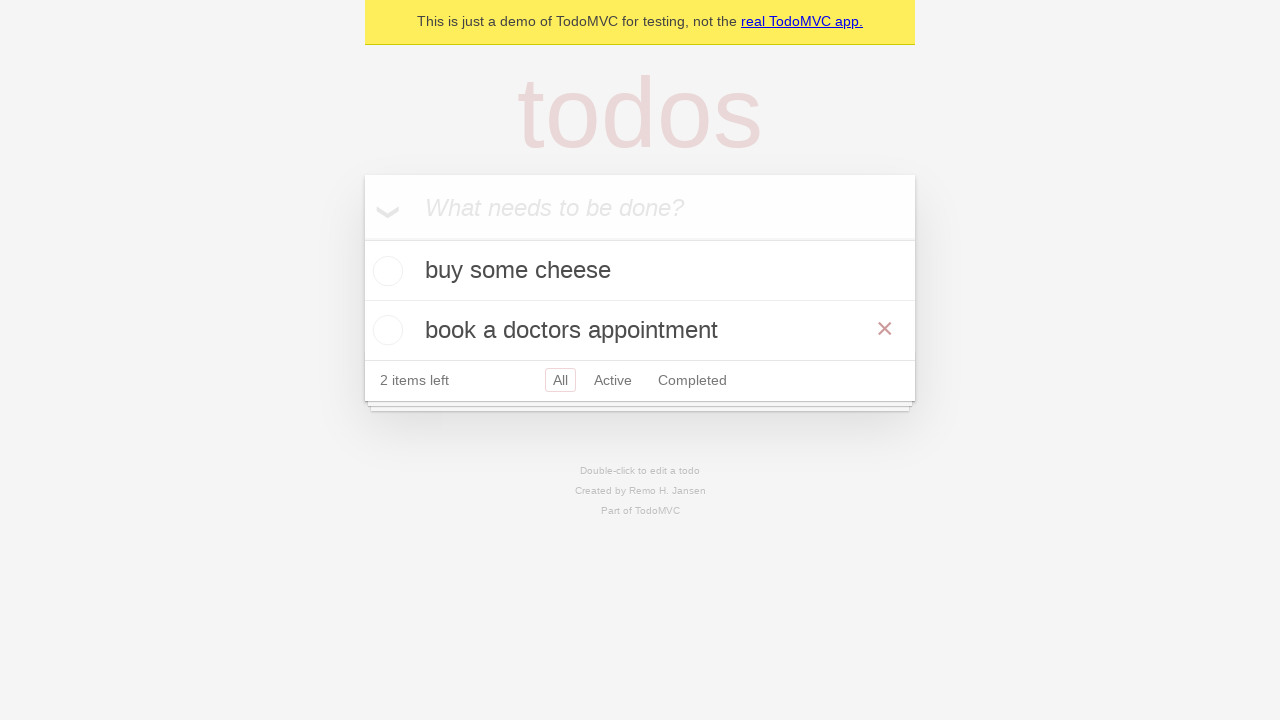